Tests navigating to a new URL from the current page

Starting URL: https://devqa.io/

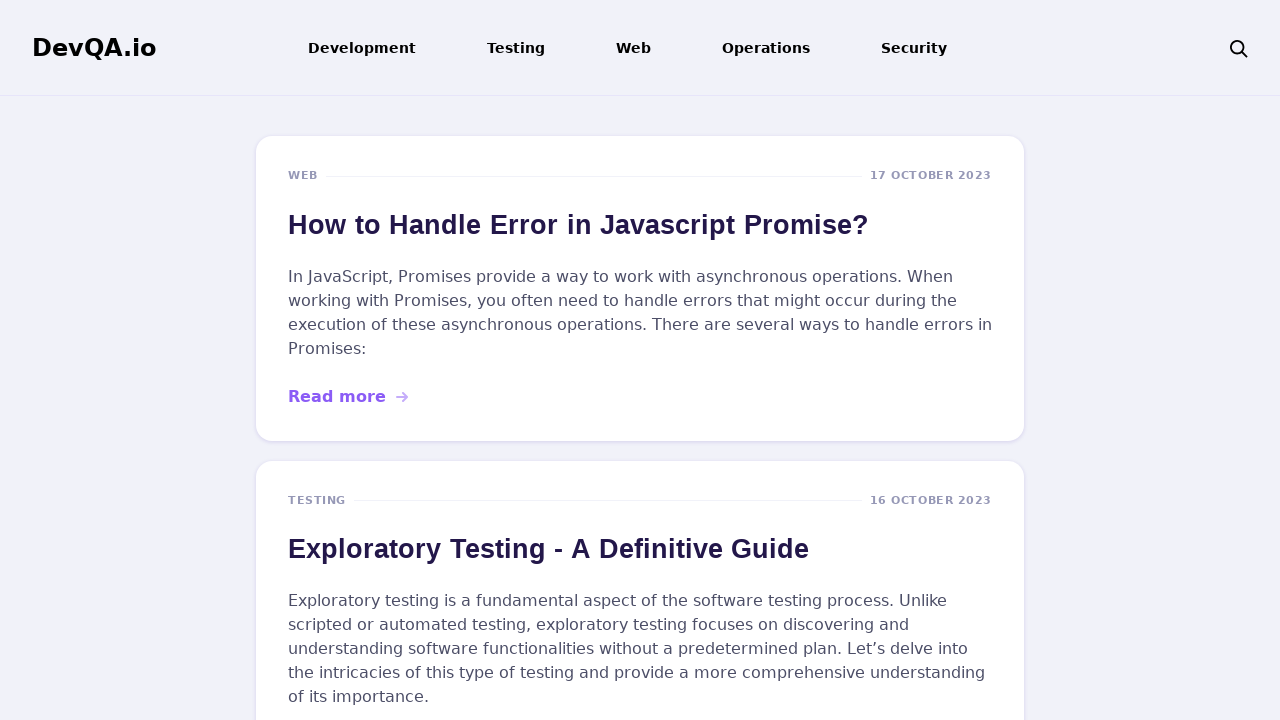

Navigated to new URL https://devqa.io/tag/qa/
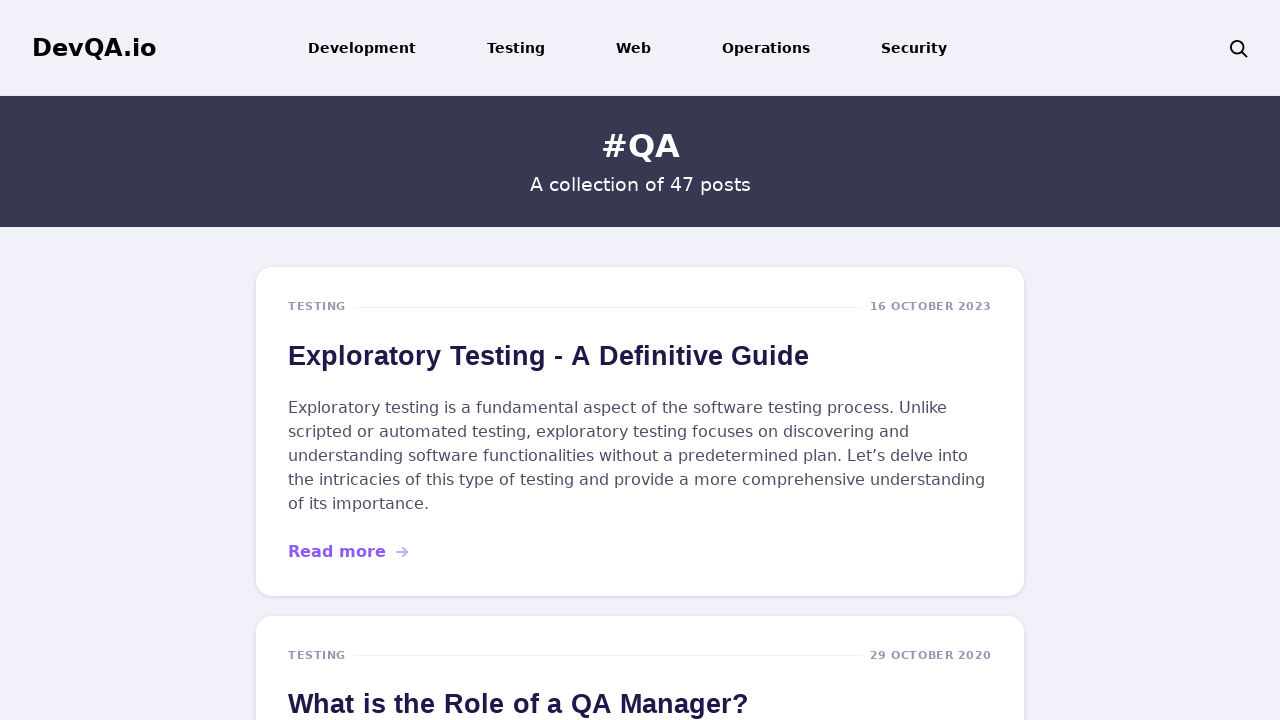

Page load completed with networkidle state
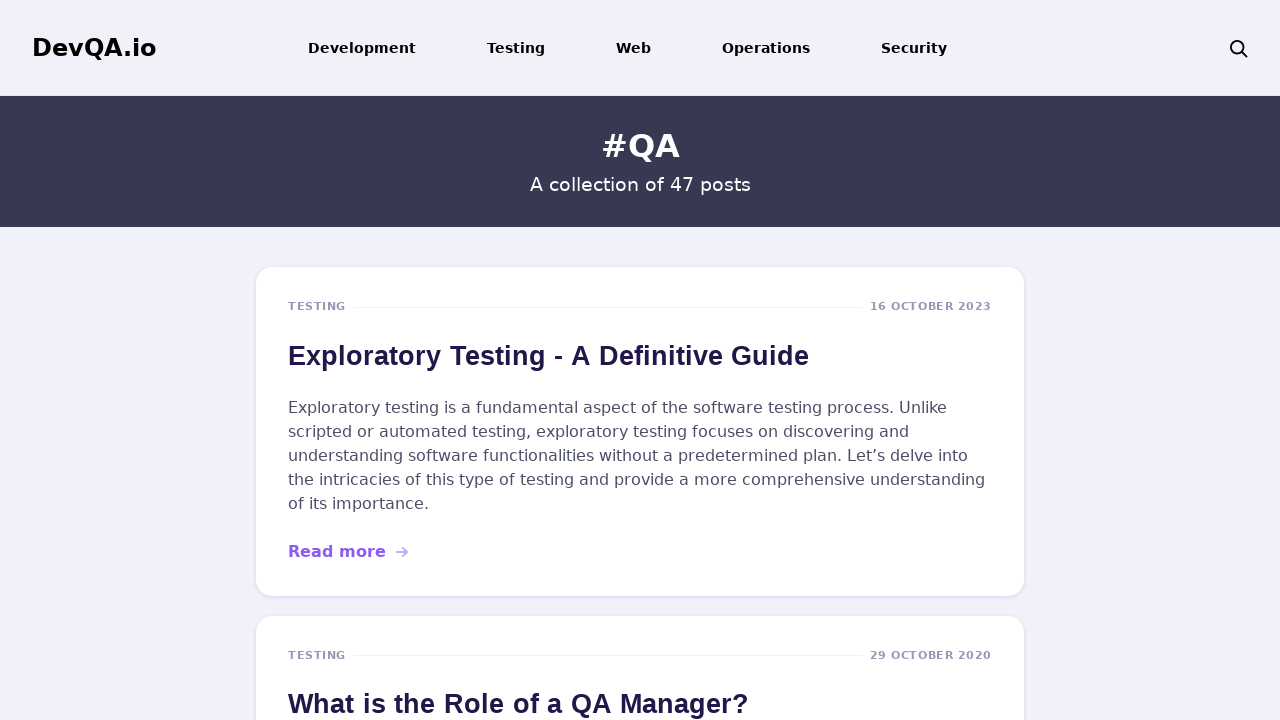

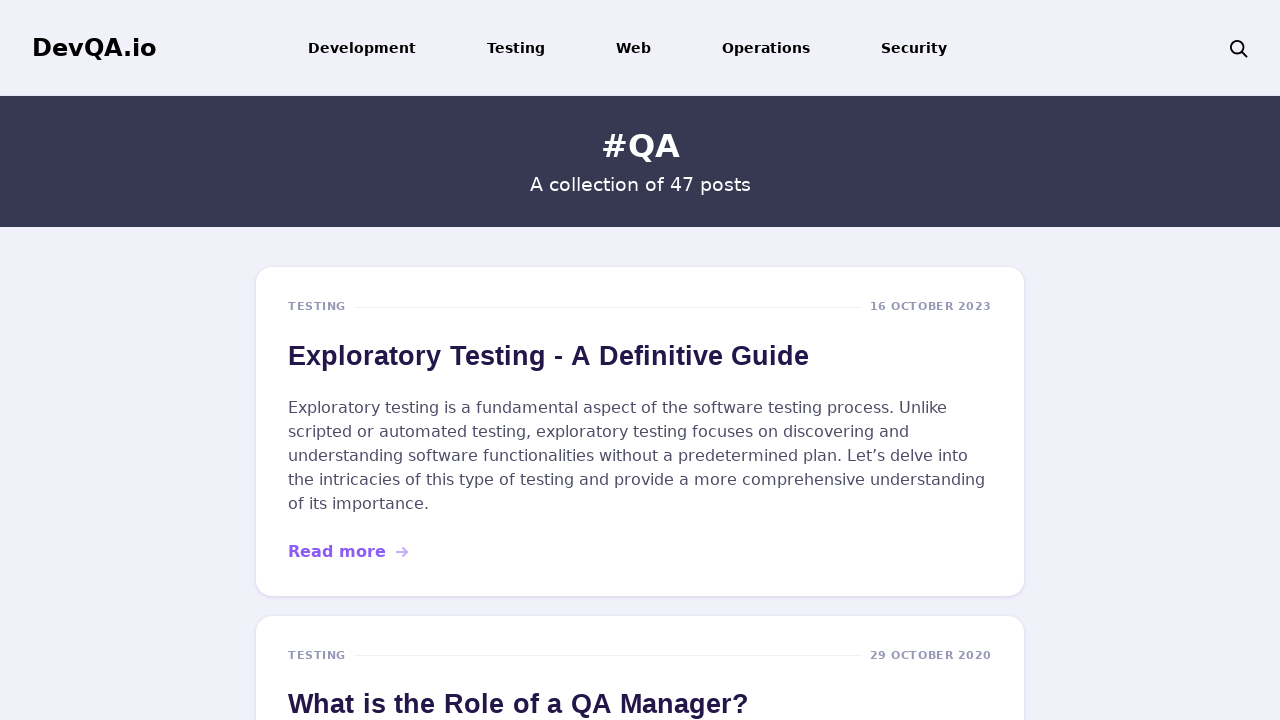